Navigates to the Puma India website homepage

Starting URL: https://in.puma.com/in/en

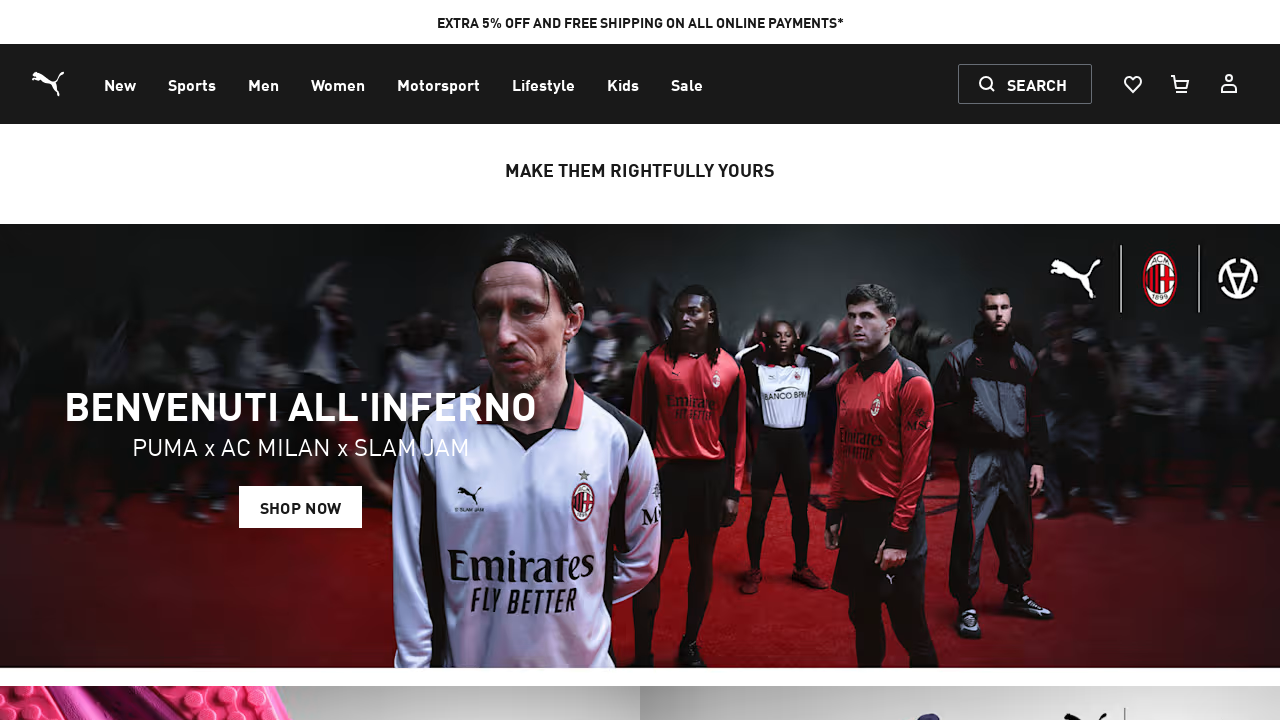

Waited for Puma India homepage to fully load (networkidle state reached)
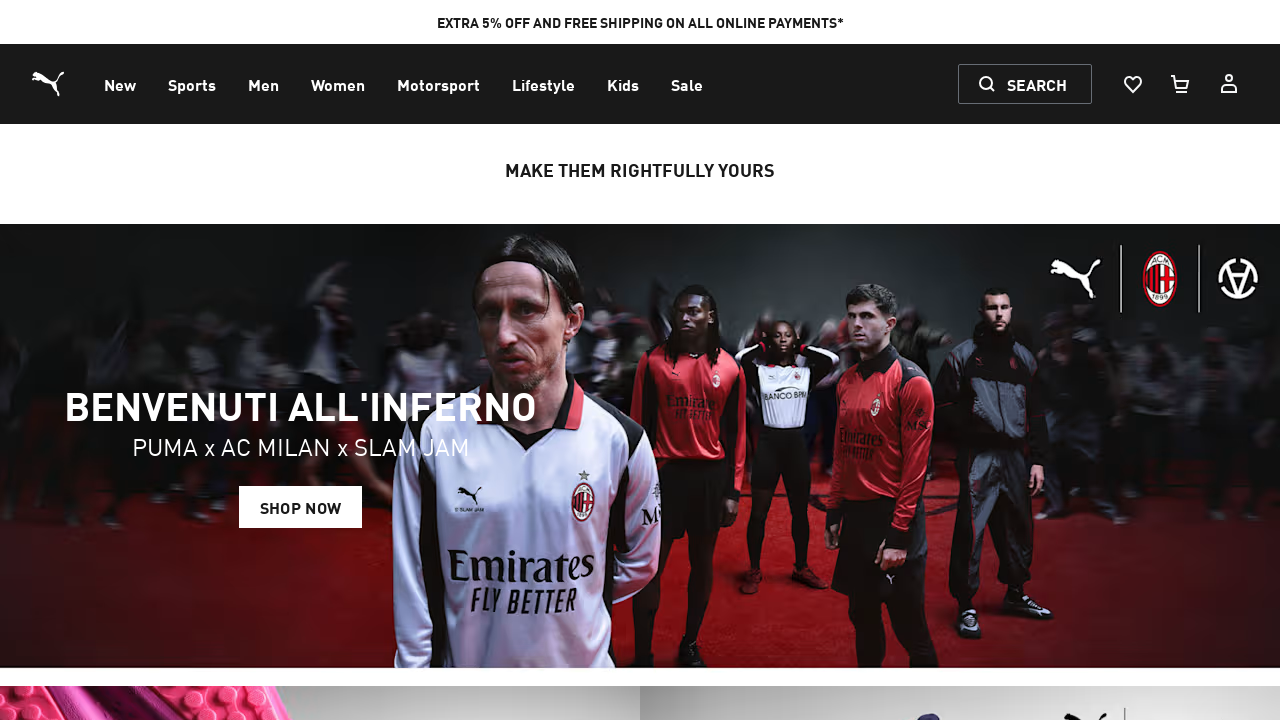

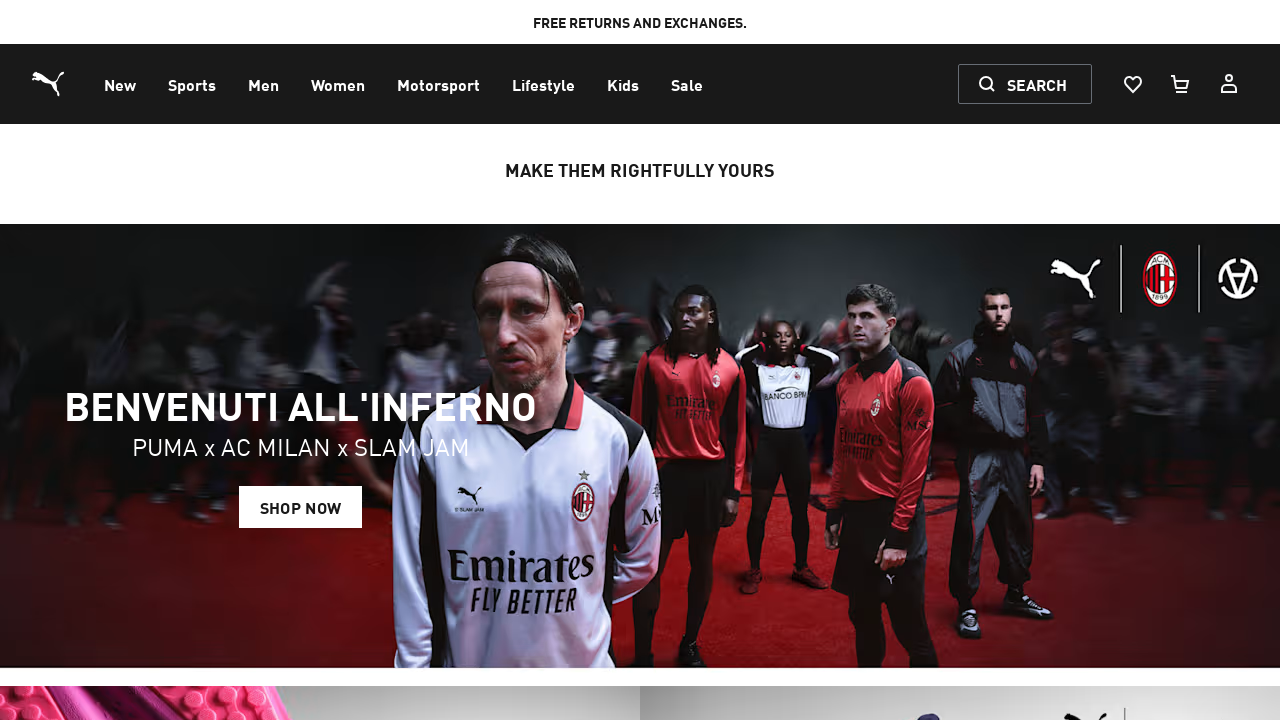